Tests dynamic loading functionality by clicking a start button and waiting for a "Hello World!" message to appear using fluent wait pattern

Starting URL: https://the-internet.herokuapp.com/dynamic_loading/1

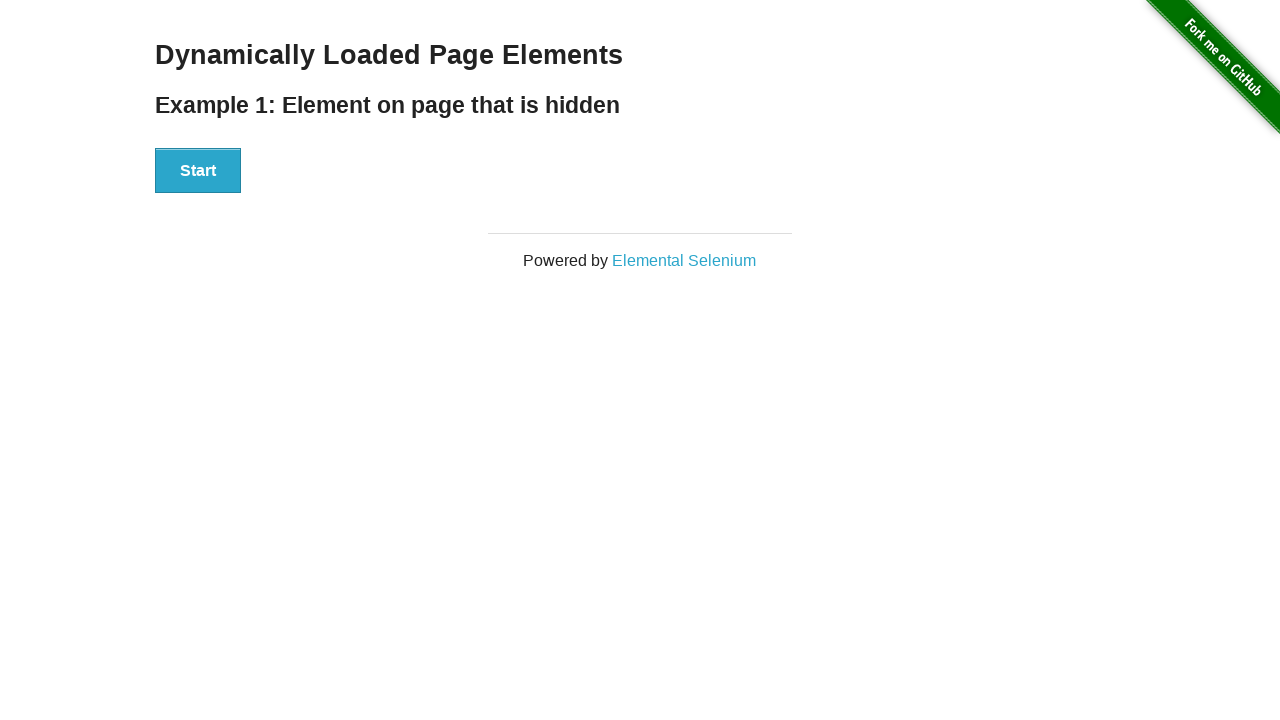

Clicked the start button to begin dynamic loading at (198, 171) on xpath=//div[@id='start']//button
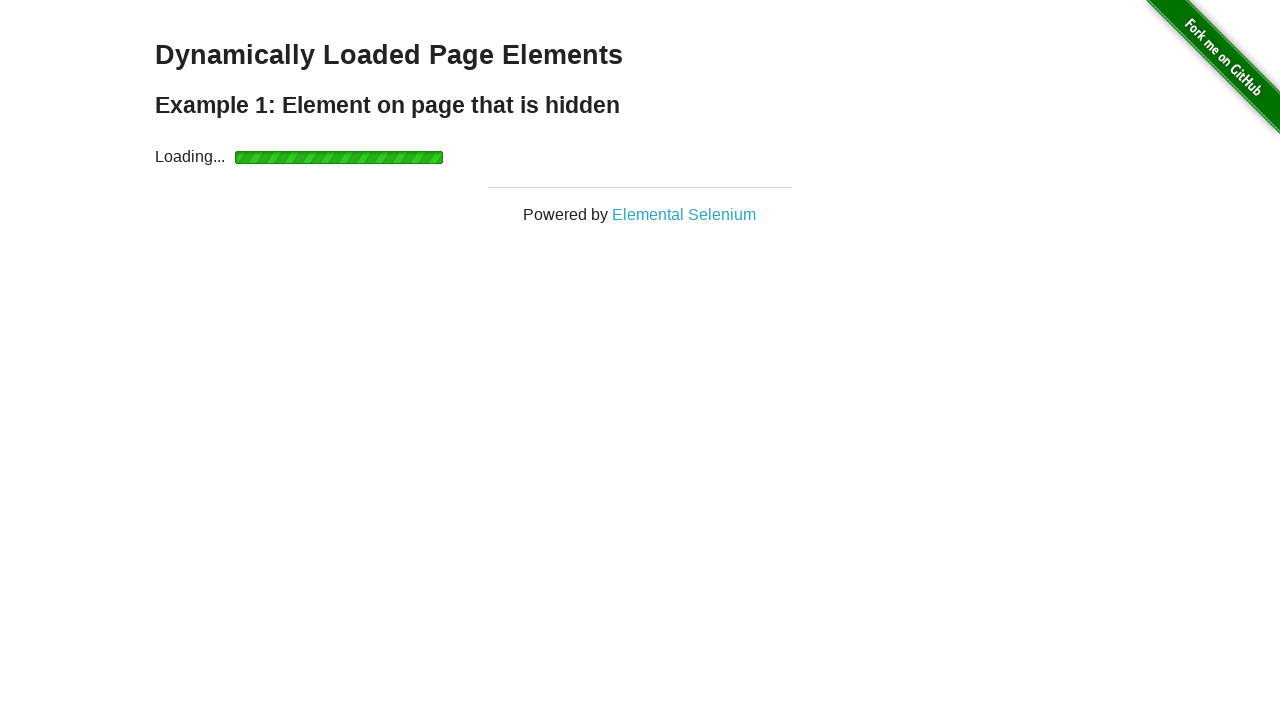

Located the Hello World element
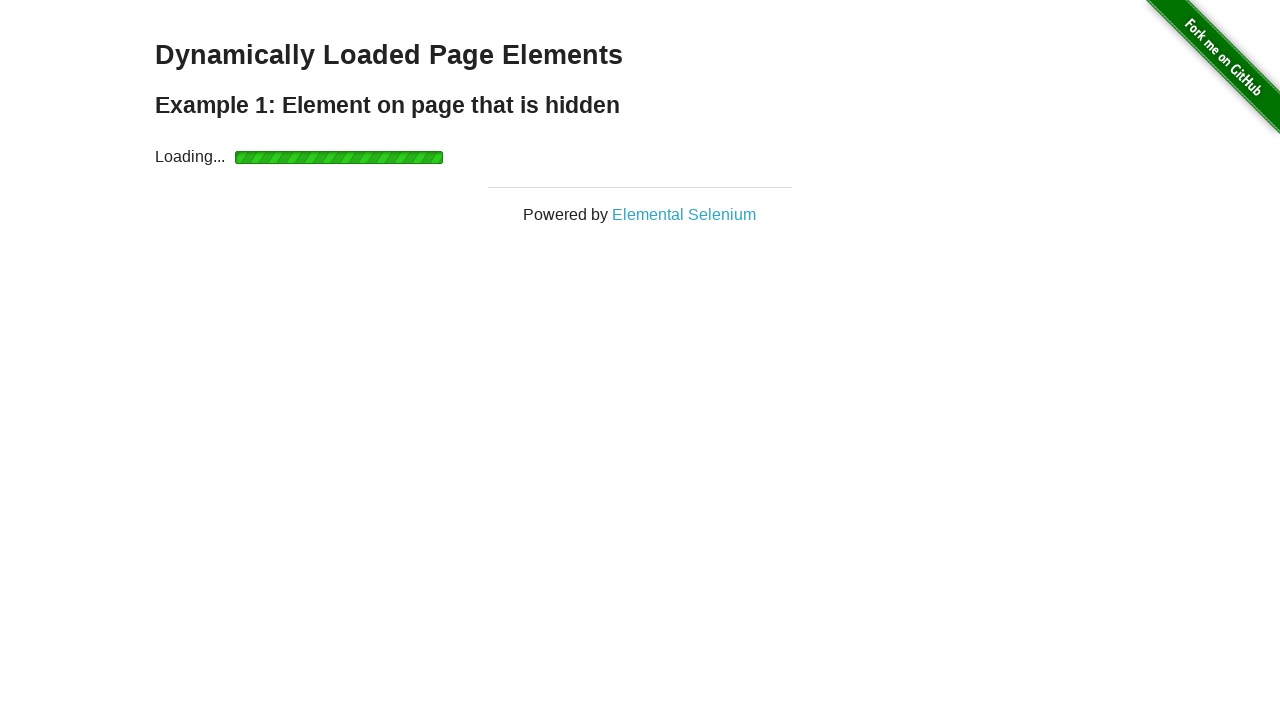

Waited for the 'Hello World!' message to appear (fluent wait pattern)
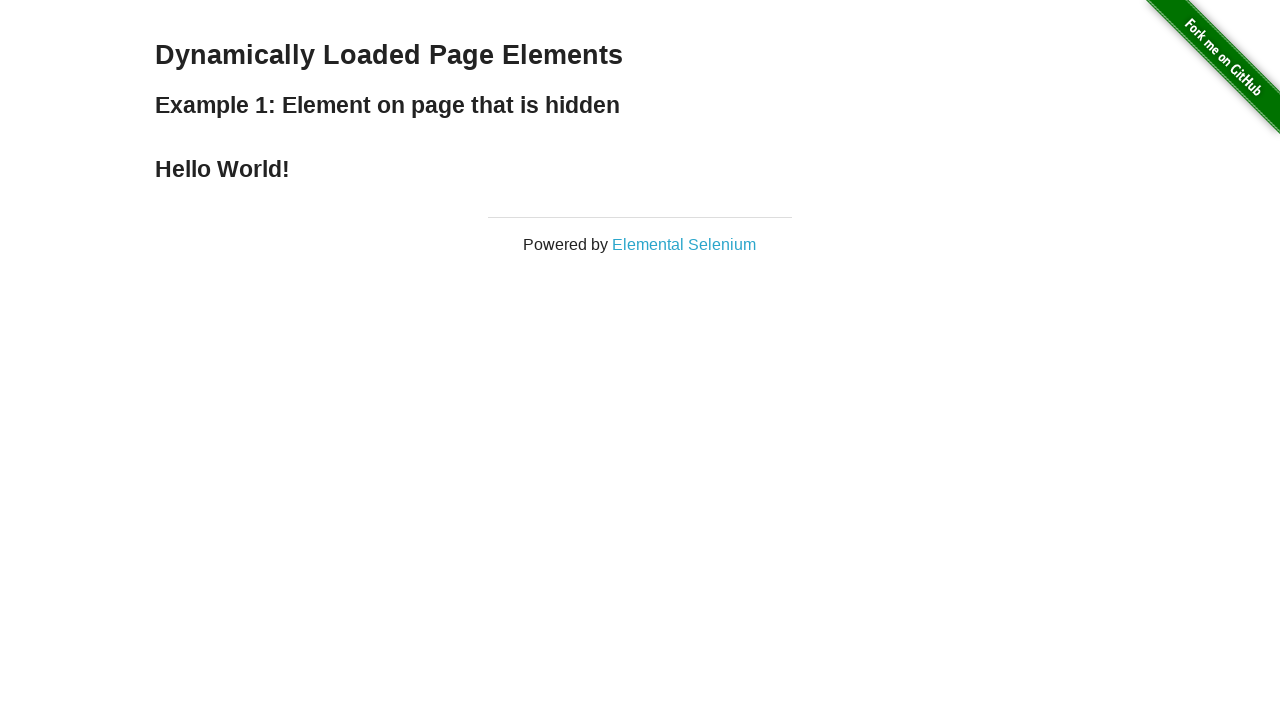

Verified that the element contains 'Hello World!' text
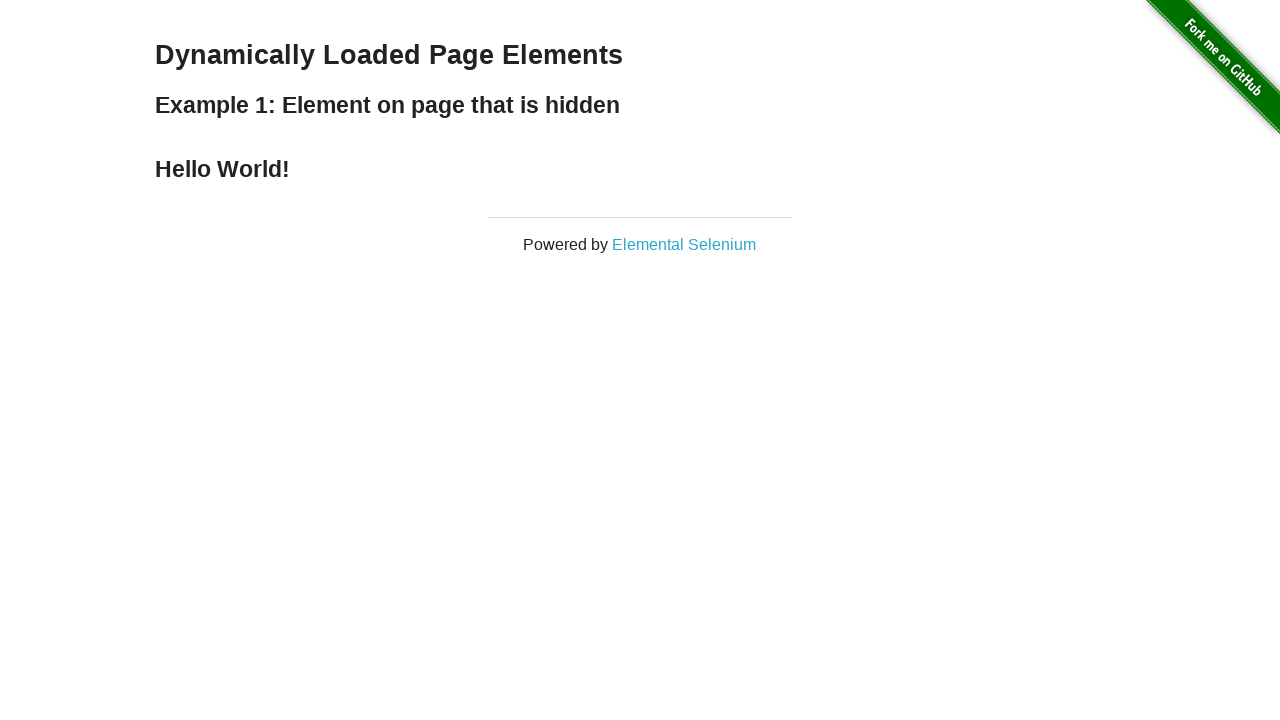

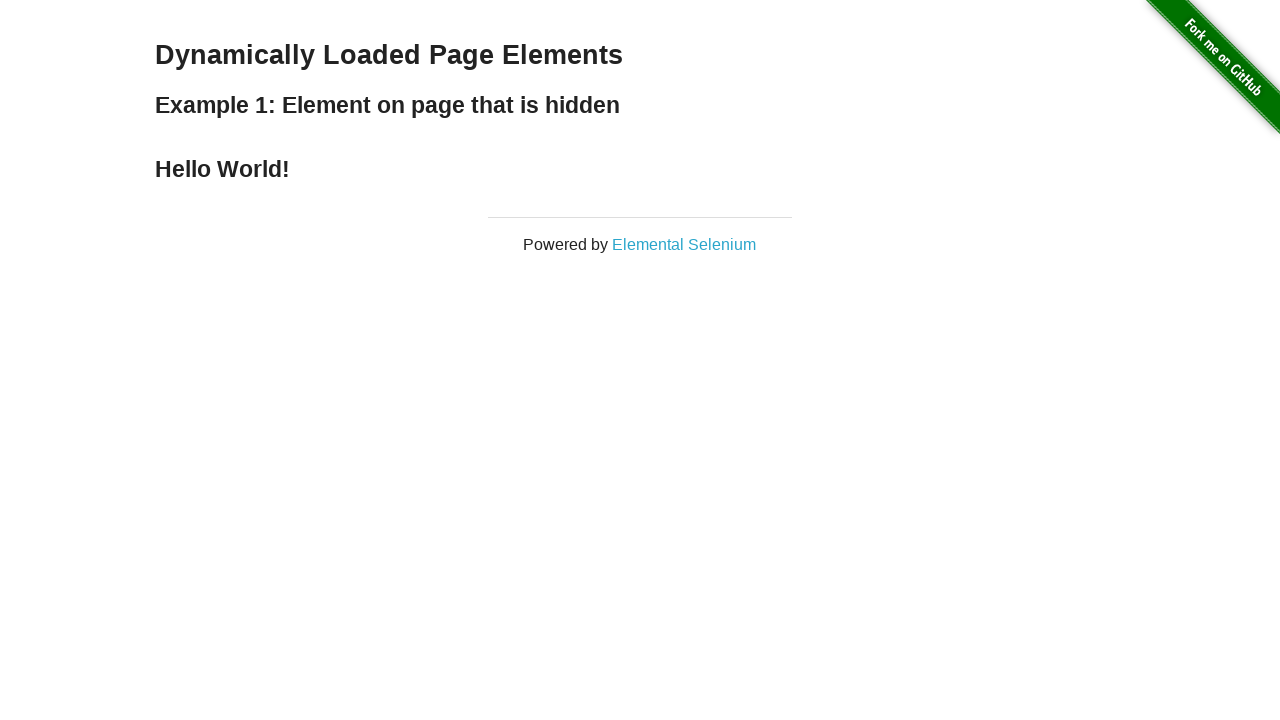